Tests browser tab handling by clicking a button to open a new tab, then switching to the newly opened tab

Starting URL: https://www.training-support.net/webelements/tabs

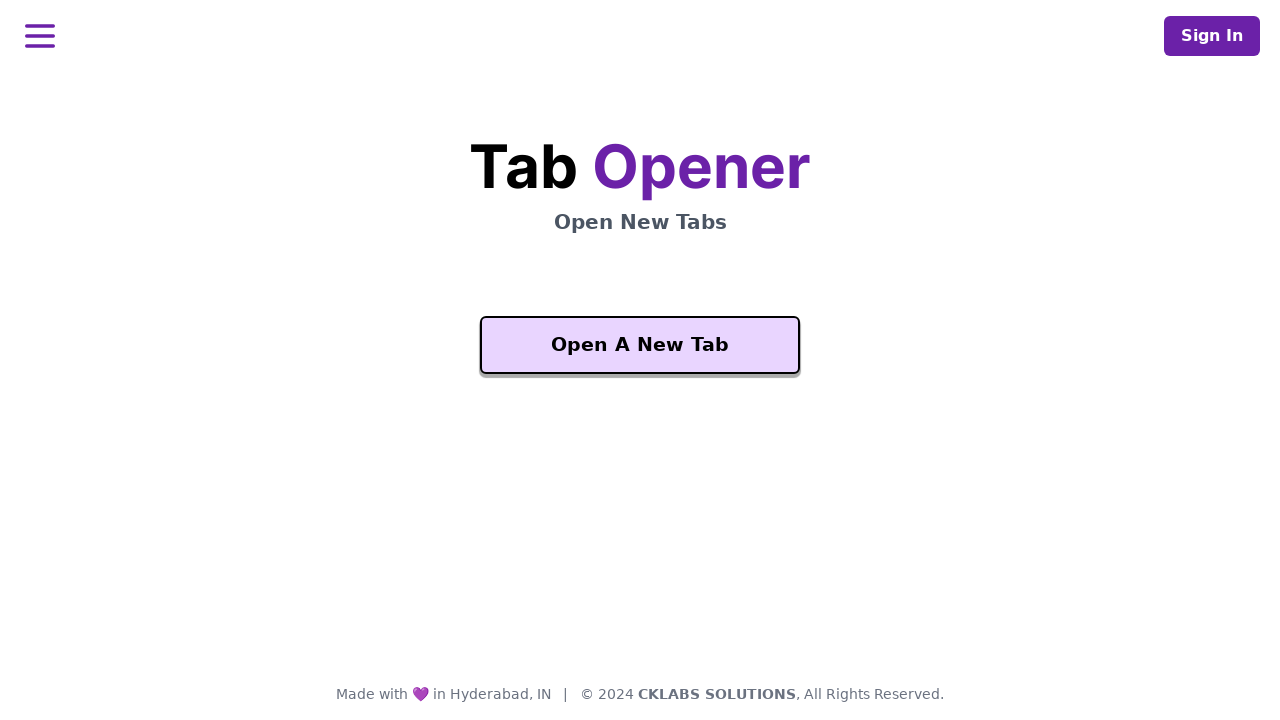

Clicked 'Open A New Tab' button to open a new tab at (640, 345) on xpath=//button[text()='Open A New Tab']
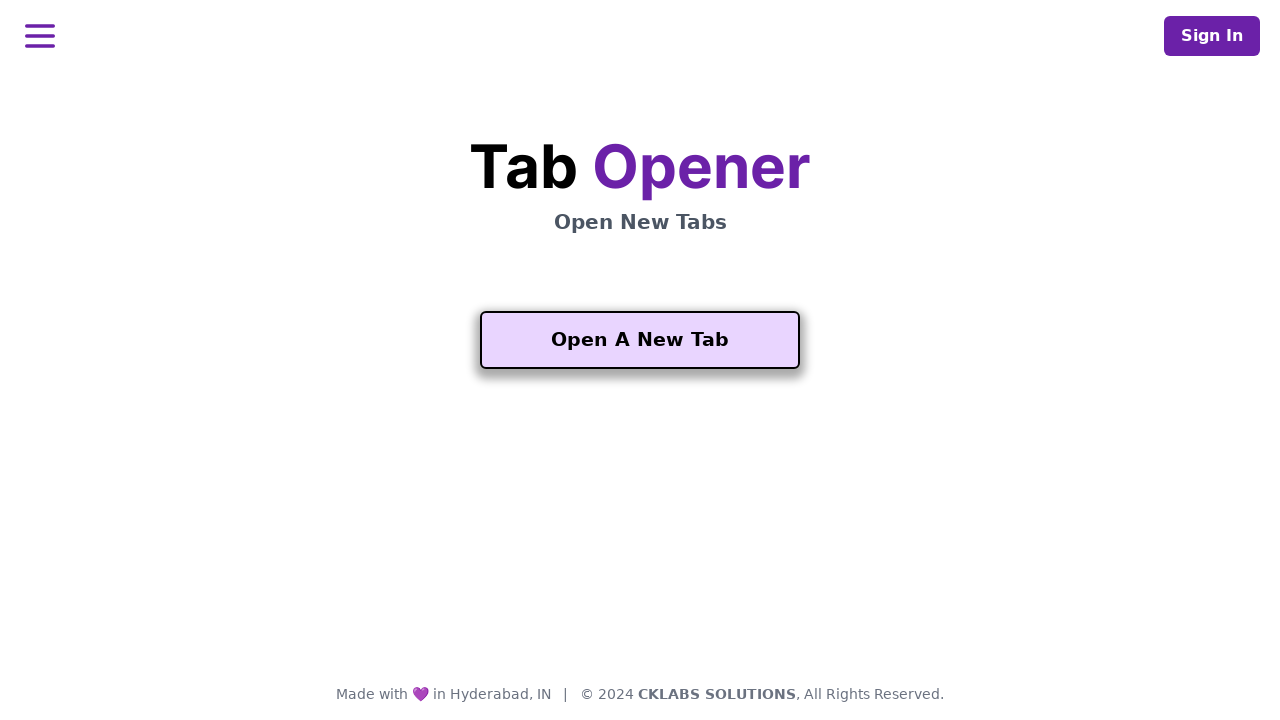

Captured the newly opened page/tab object
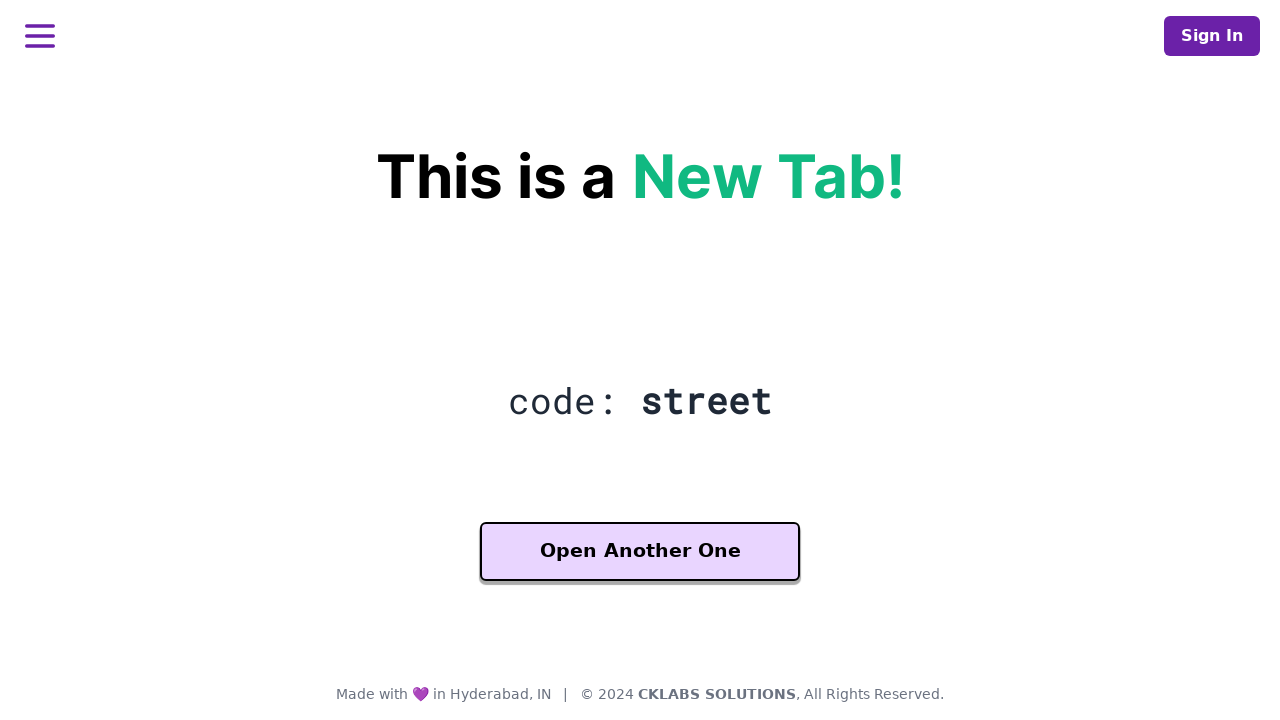

New page loaded successfully
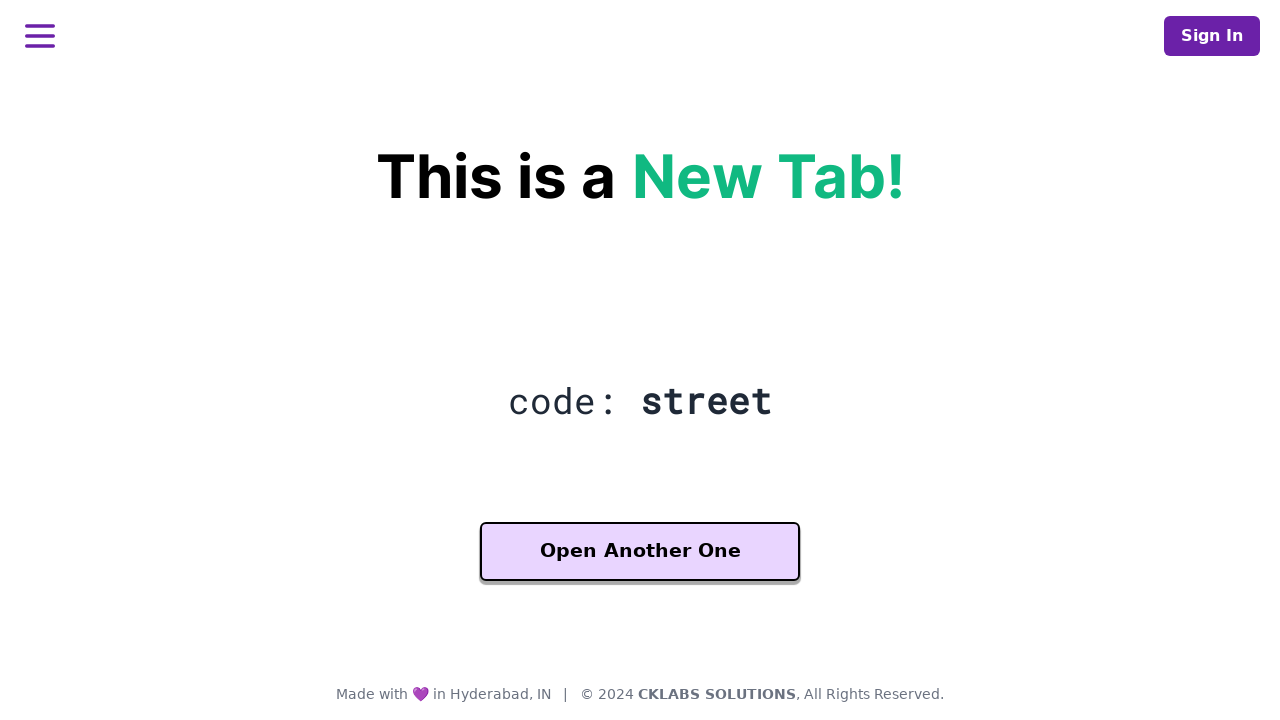

Switched focus to the new tab by bringing it to front
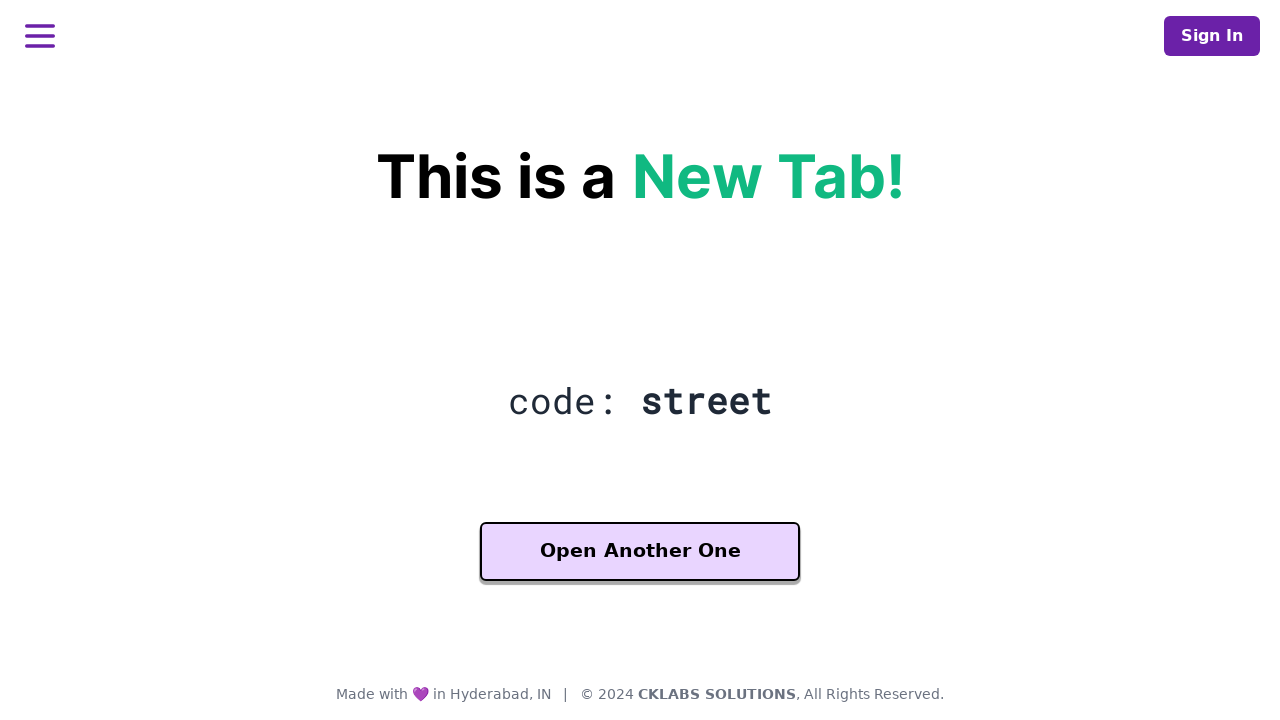

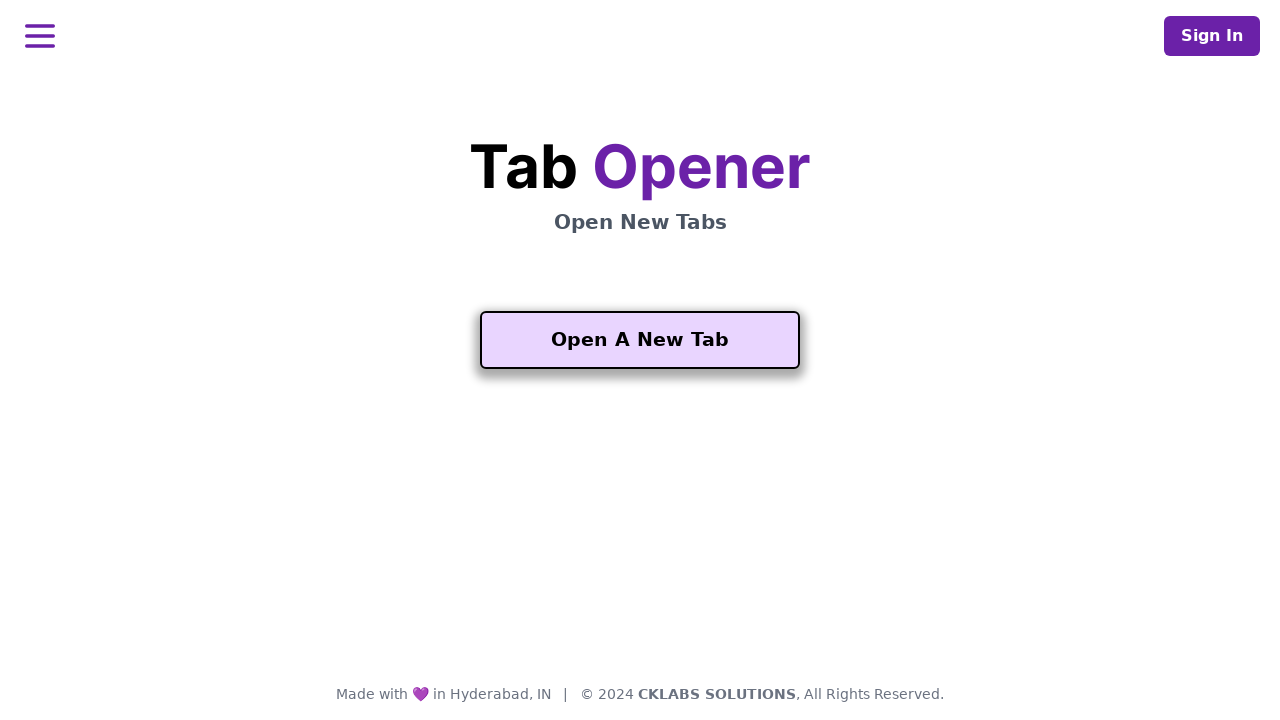